Tests alert handling by clicking a button that triggers an alert and then accepting it

Starting URL: https://formy-project.herokuapp.com/switch-window

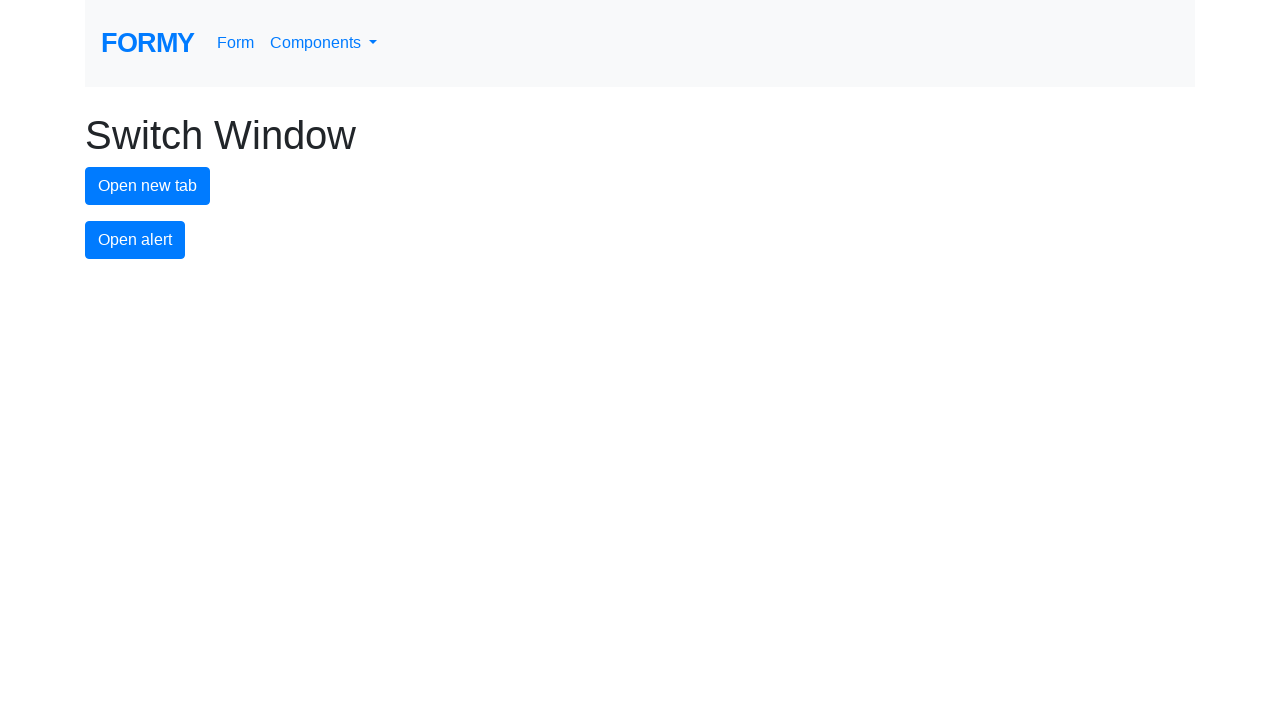

Clicked the alert button to trigger an alert dialog at (135, 240) on #alert-button
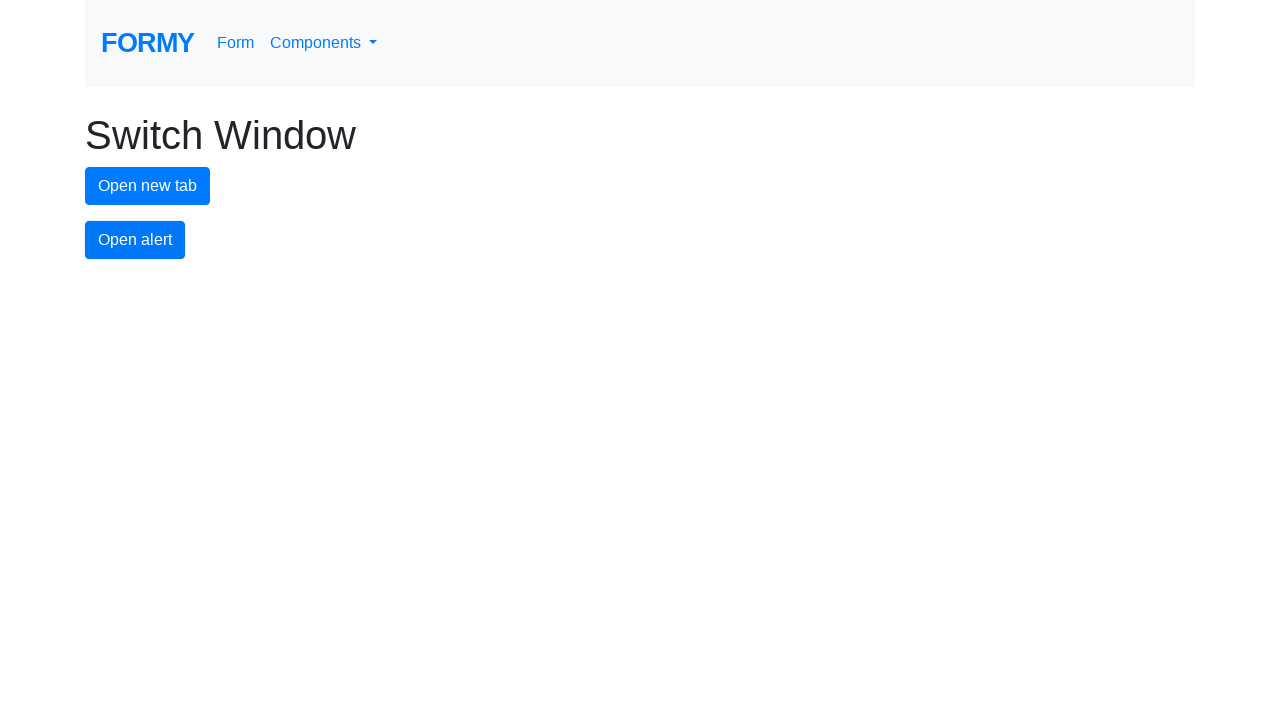

Set up dialog handler to accept alert
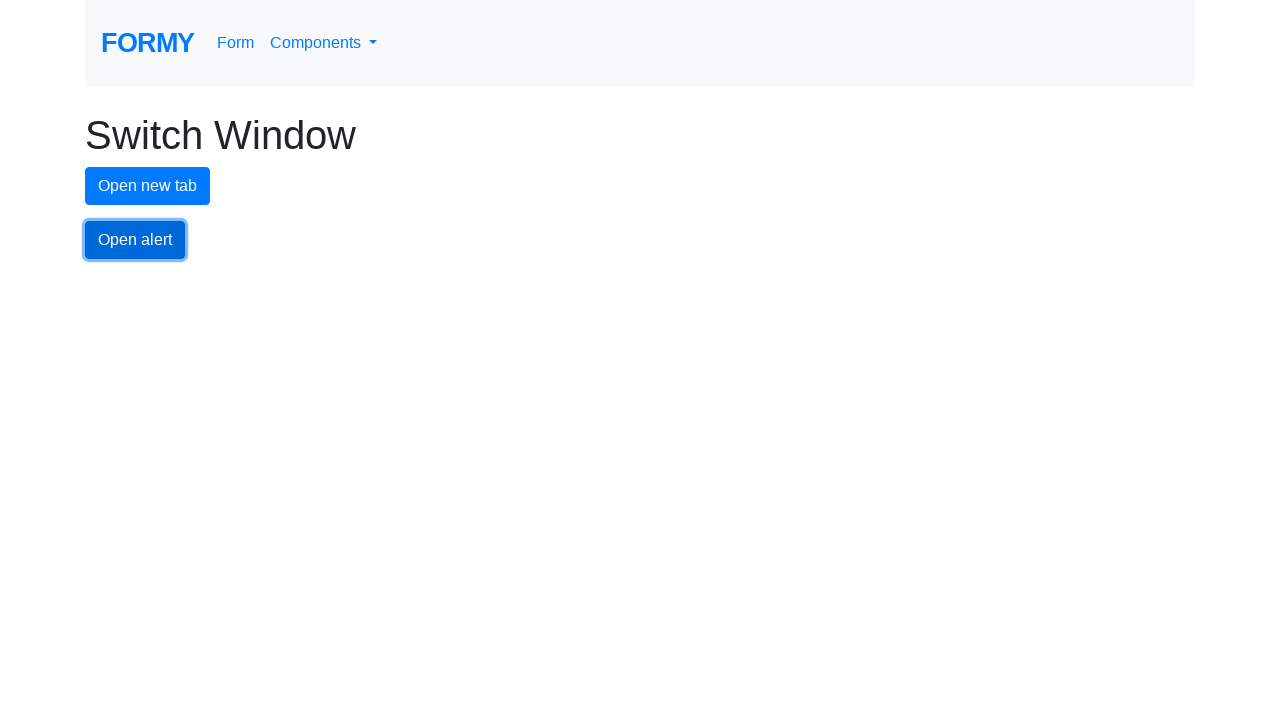

Waited for alert to be processed
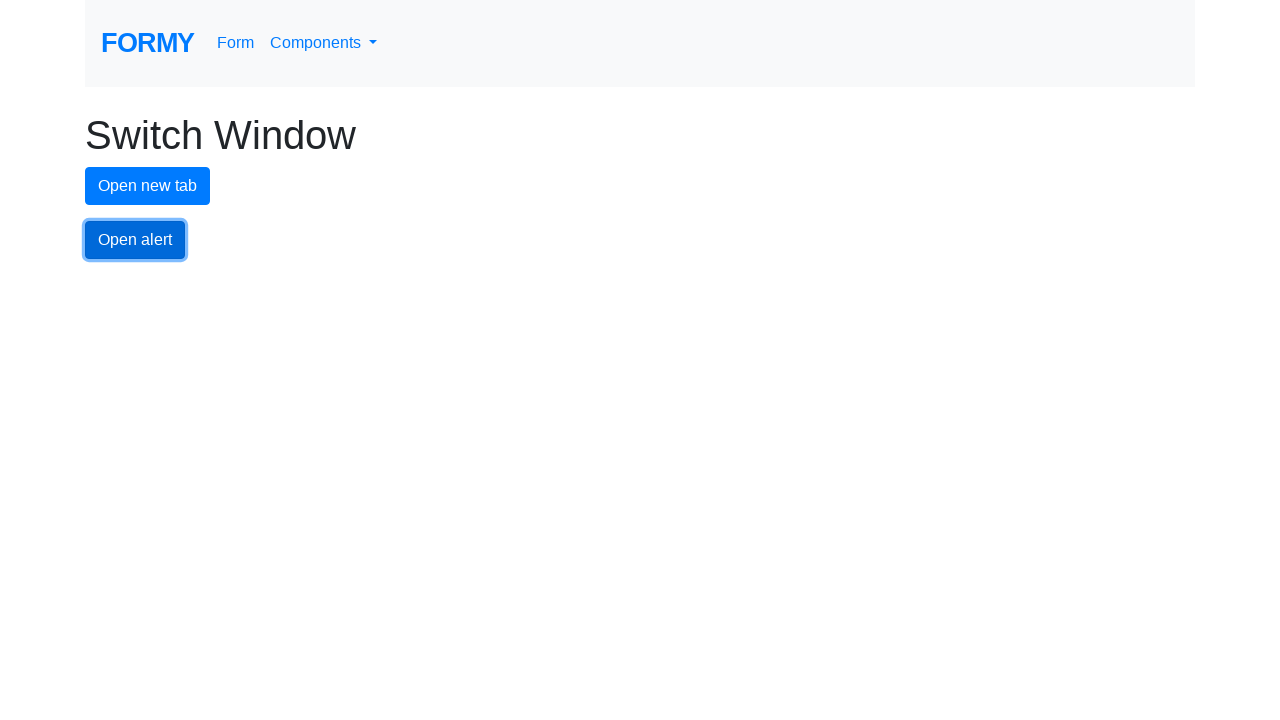

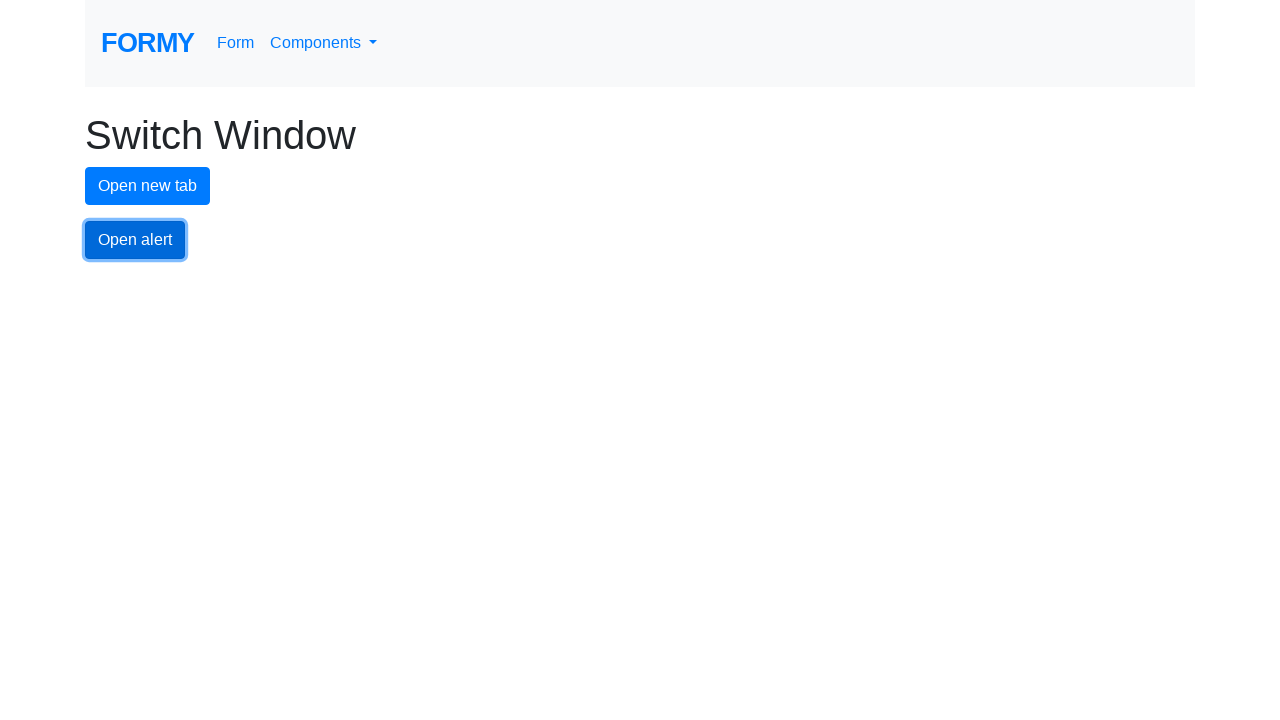